Tests form interaction by filling in first name and last name fields, then selecting radio buttons for gender, experience level, and profession checkboxes on a practice form.

Starting URL: https://awesomeqa.com/practice.html

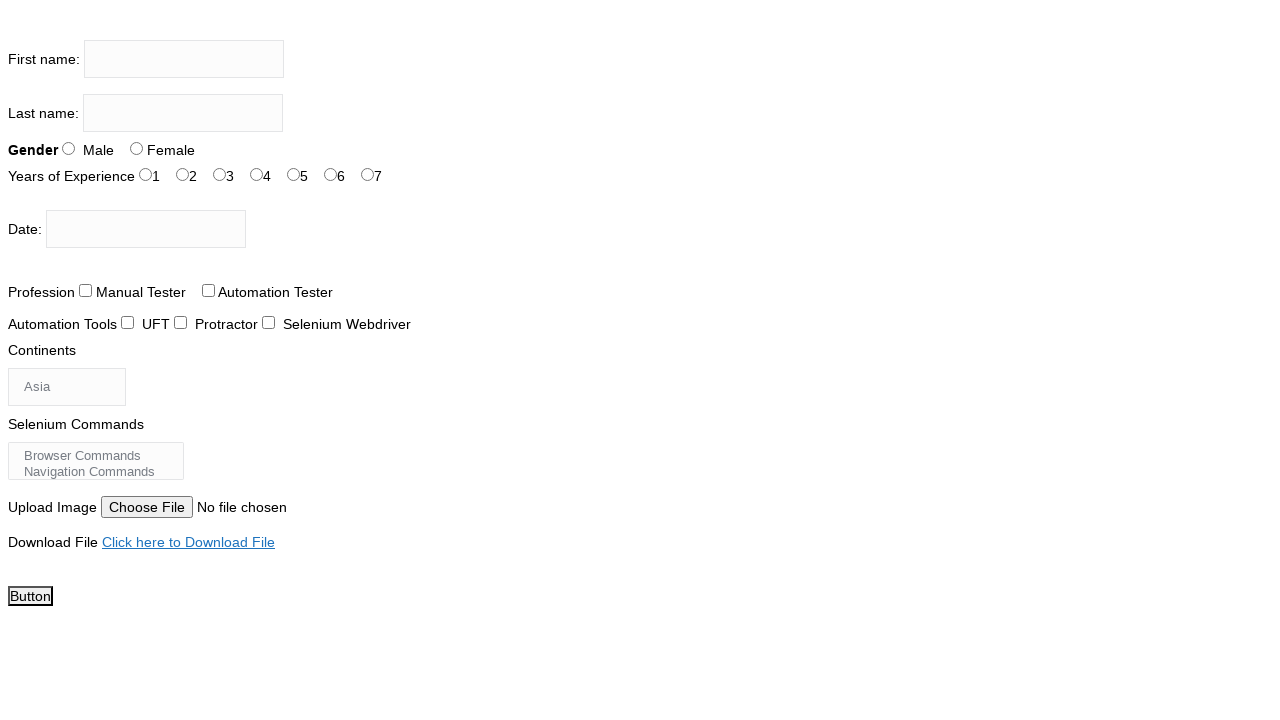

Filled first name field with 'Nikita' on input[name='firstname']
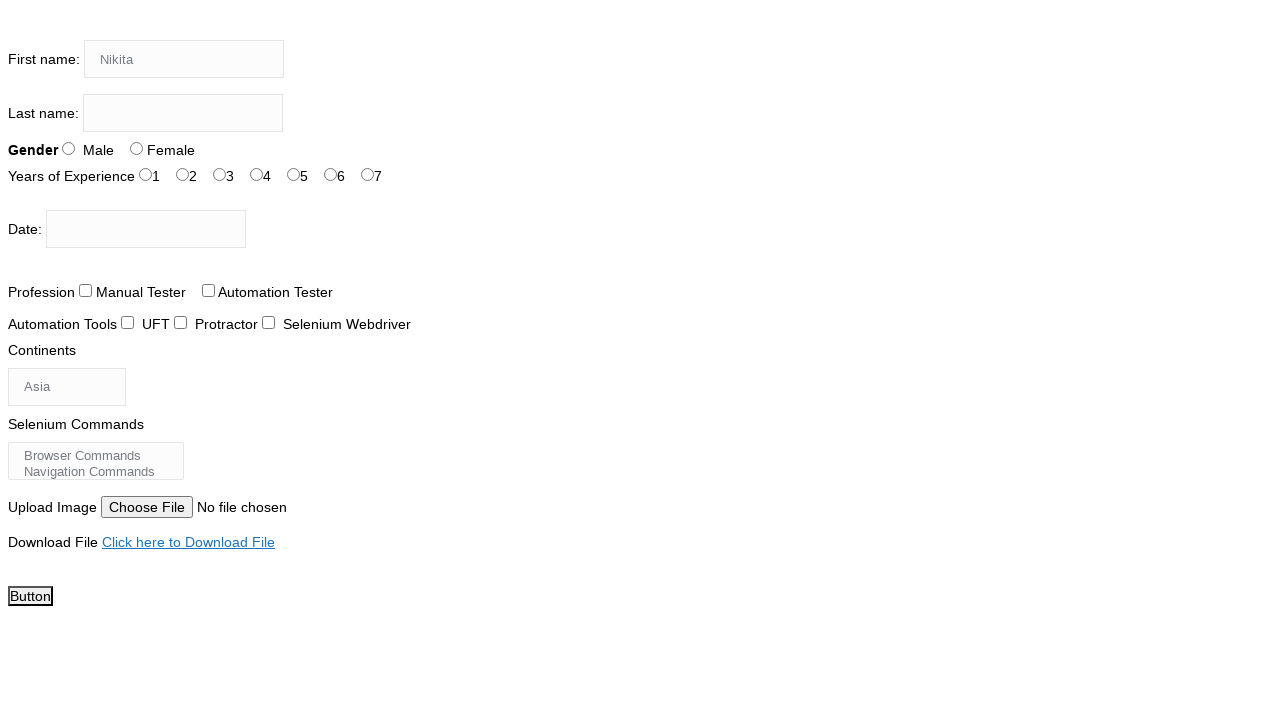

Filled last name field with 'Swami' on input[name='lastname']
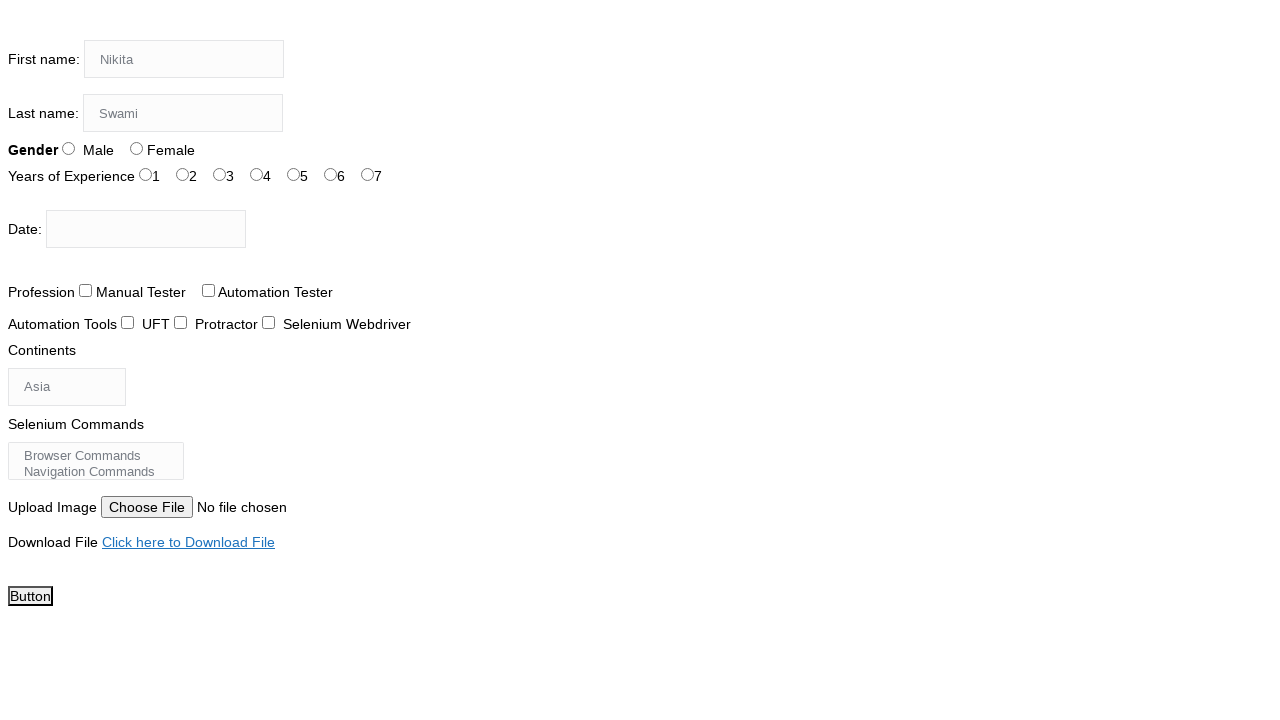

Selected Male gender radio button at (136, 148) on input#sex-1
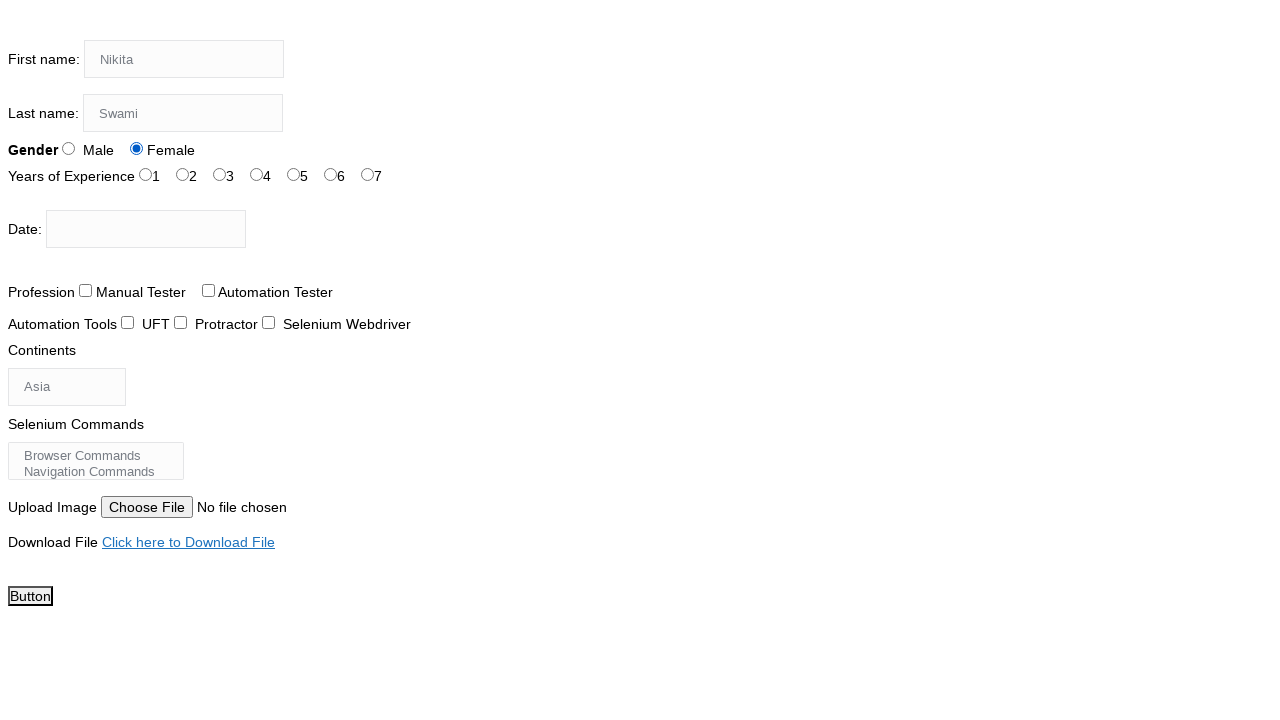

Selected 2 years experience radio button at (220, 174) on input#exp-2
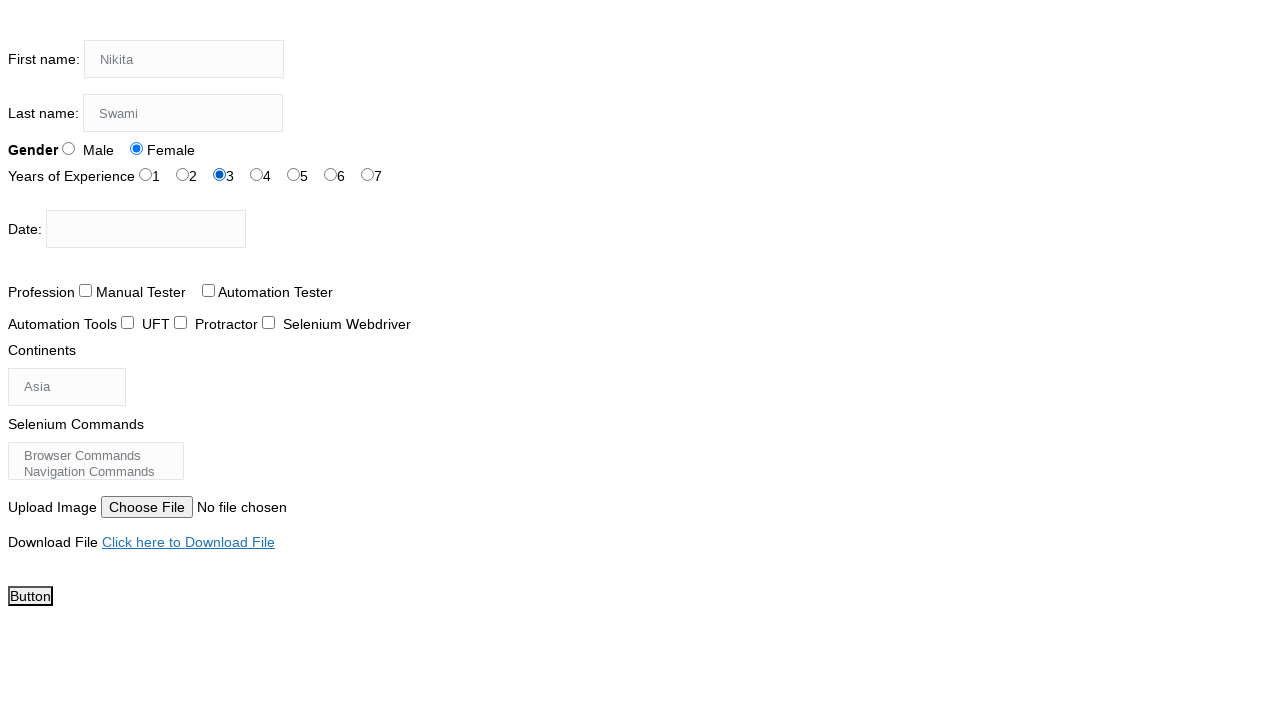

Selected Automation Tester profession checkbox at (208, 290) on input[value='Automation Tester']
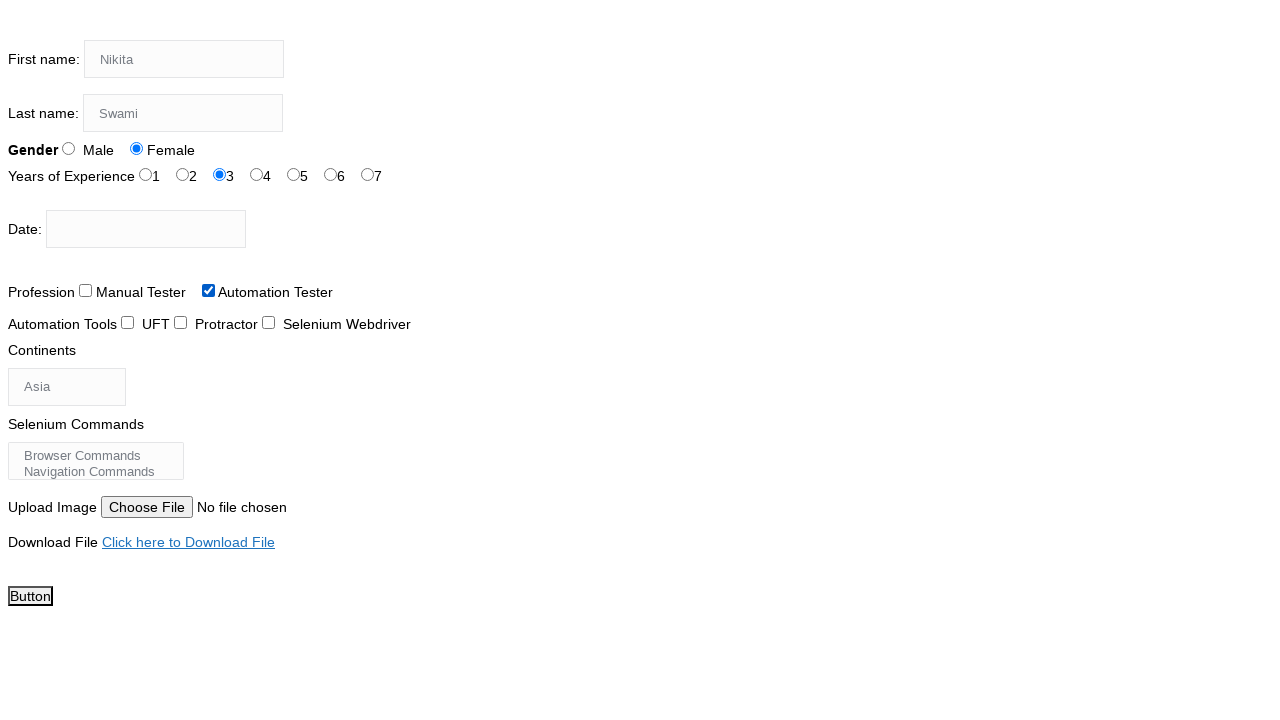

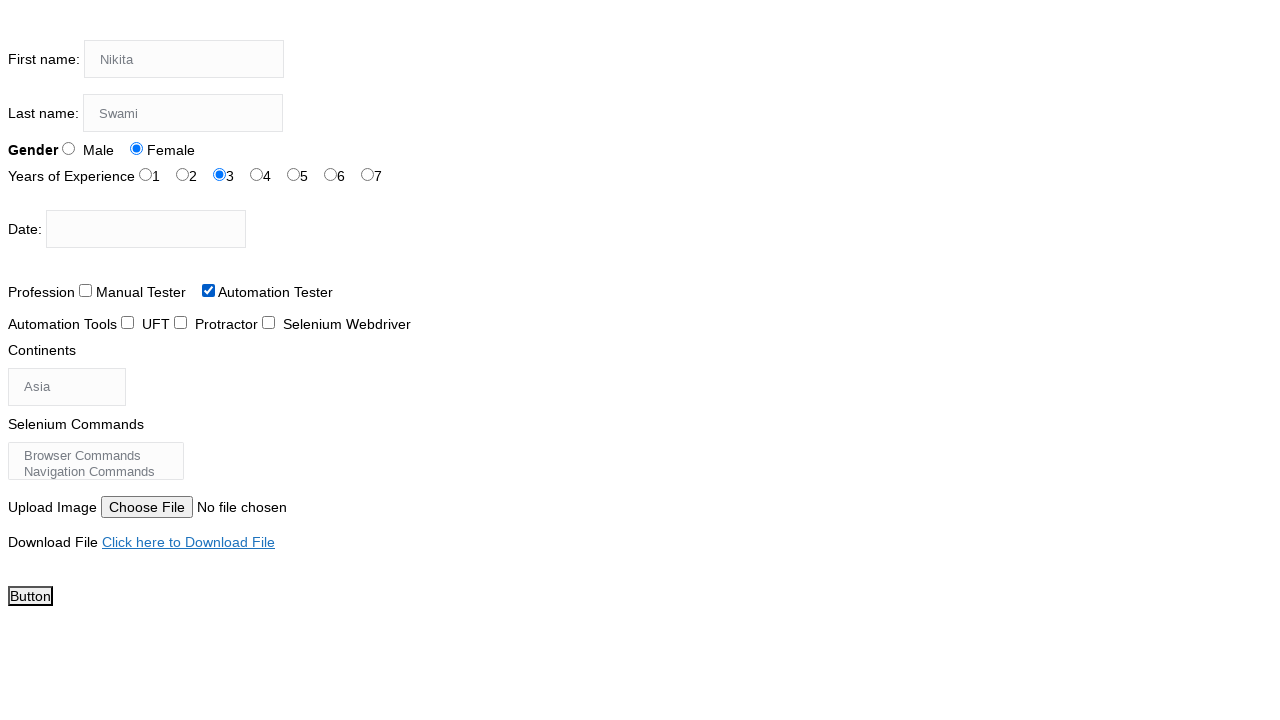